Tests alert handling by clicking a confirm button and dismissing the browser alert dialog

Starting URL: http://qaclickacademy.com/practice.php

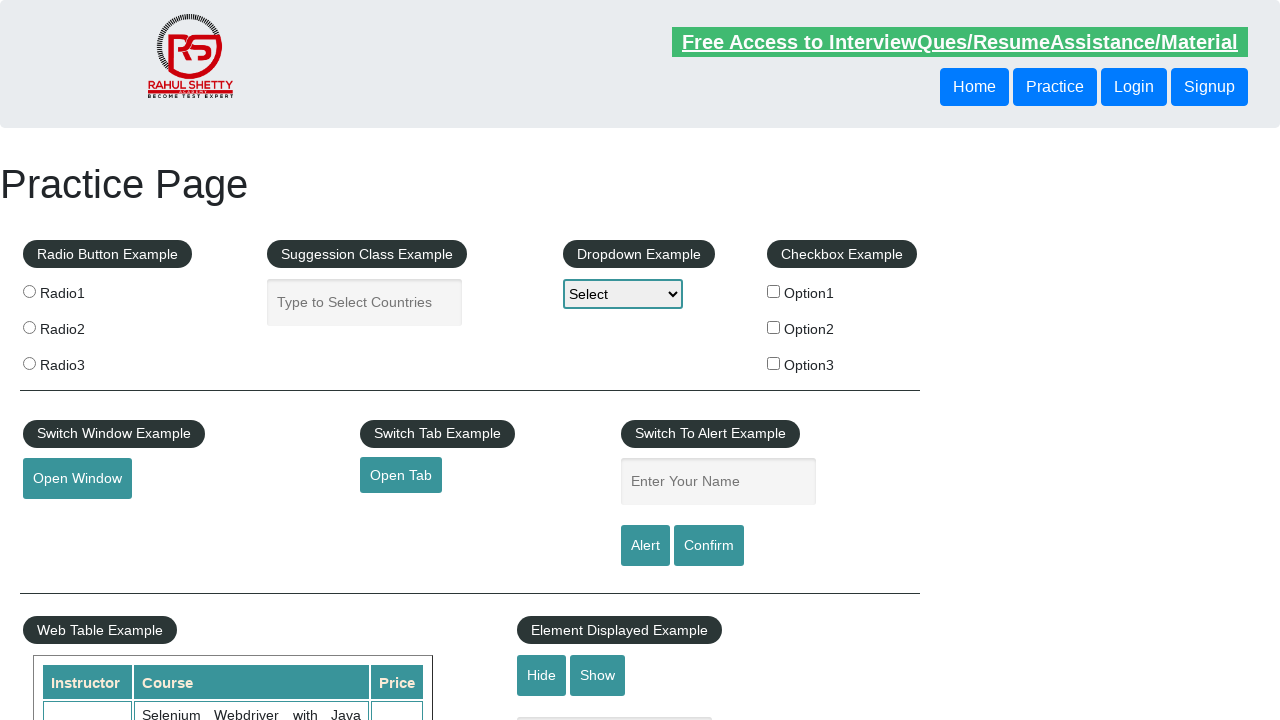

Set up dialog handler to dismiss browser alerts
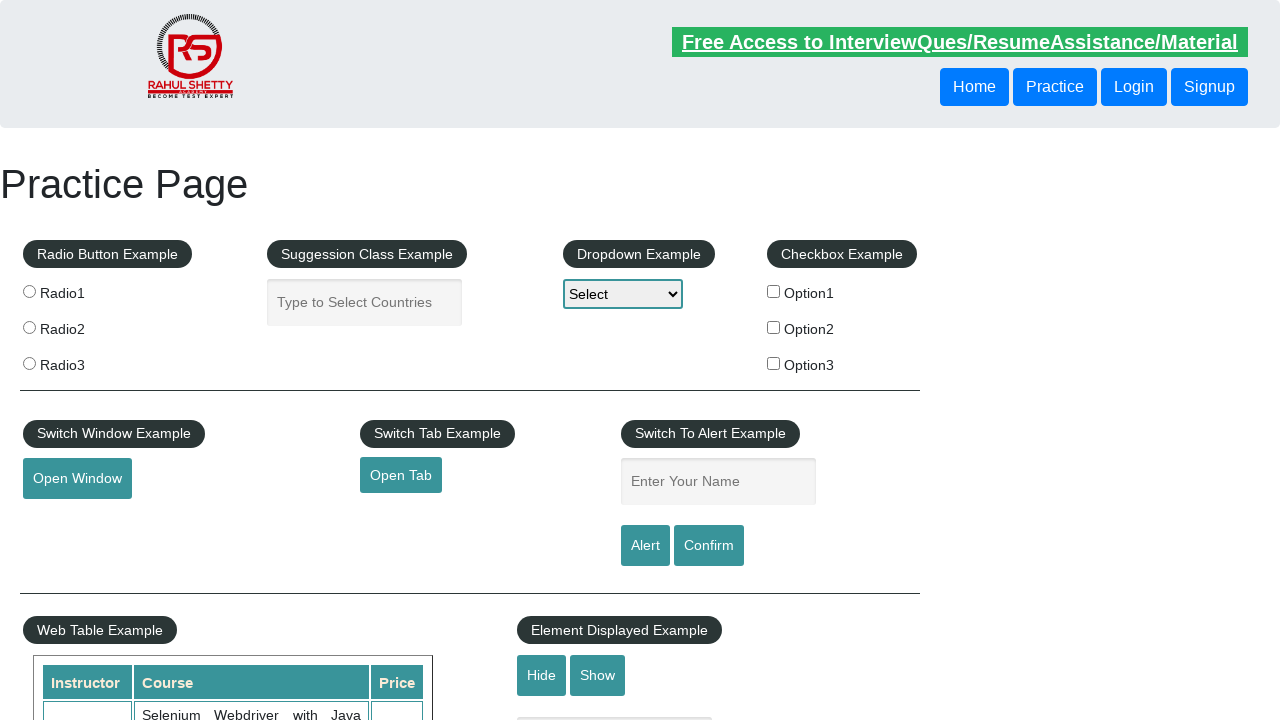

Clicked confirm button to trigger alert dialog at (709, 546) on #confirmbtn
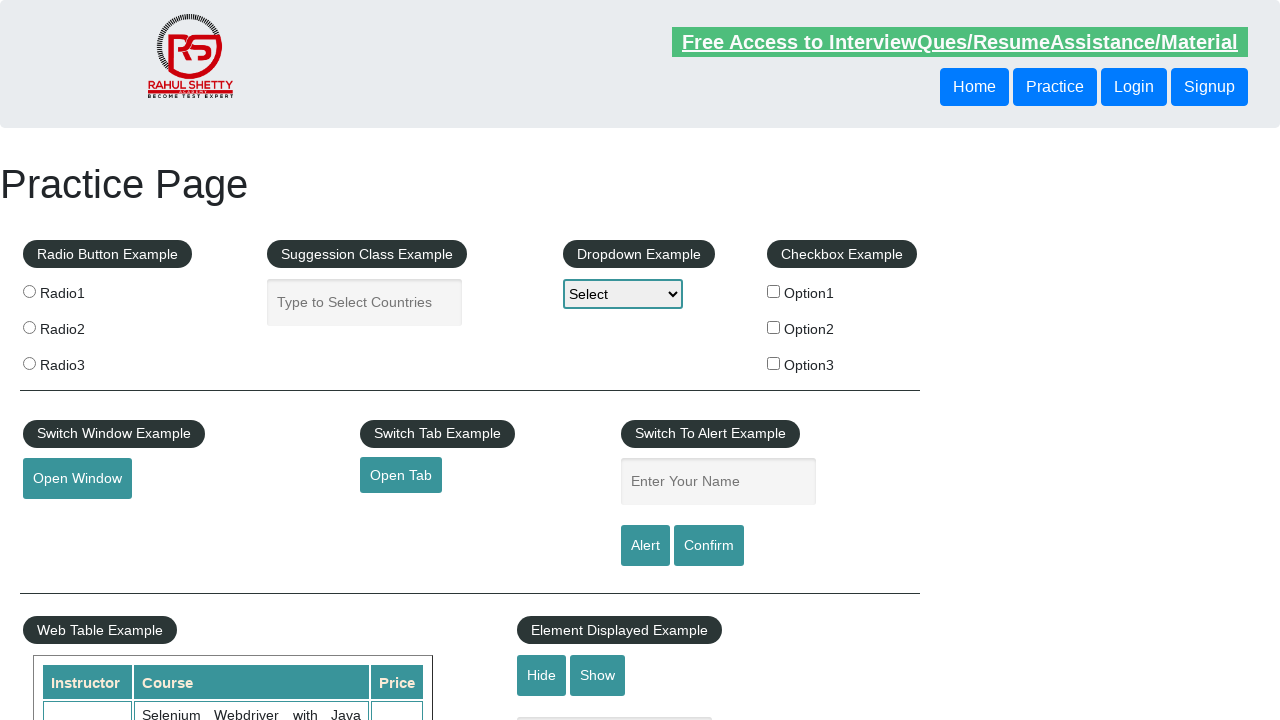

Waited for page to process alert dismissal
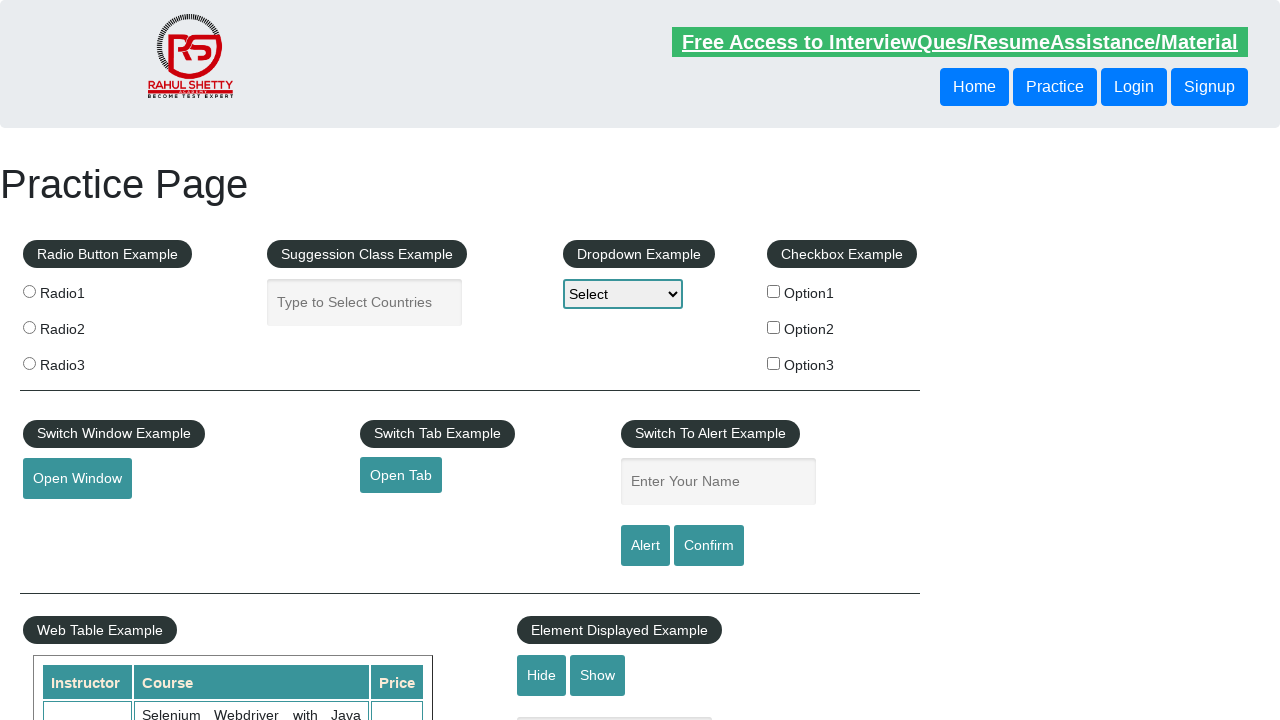

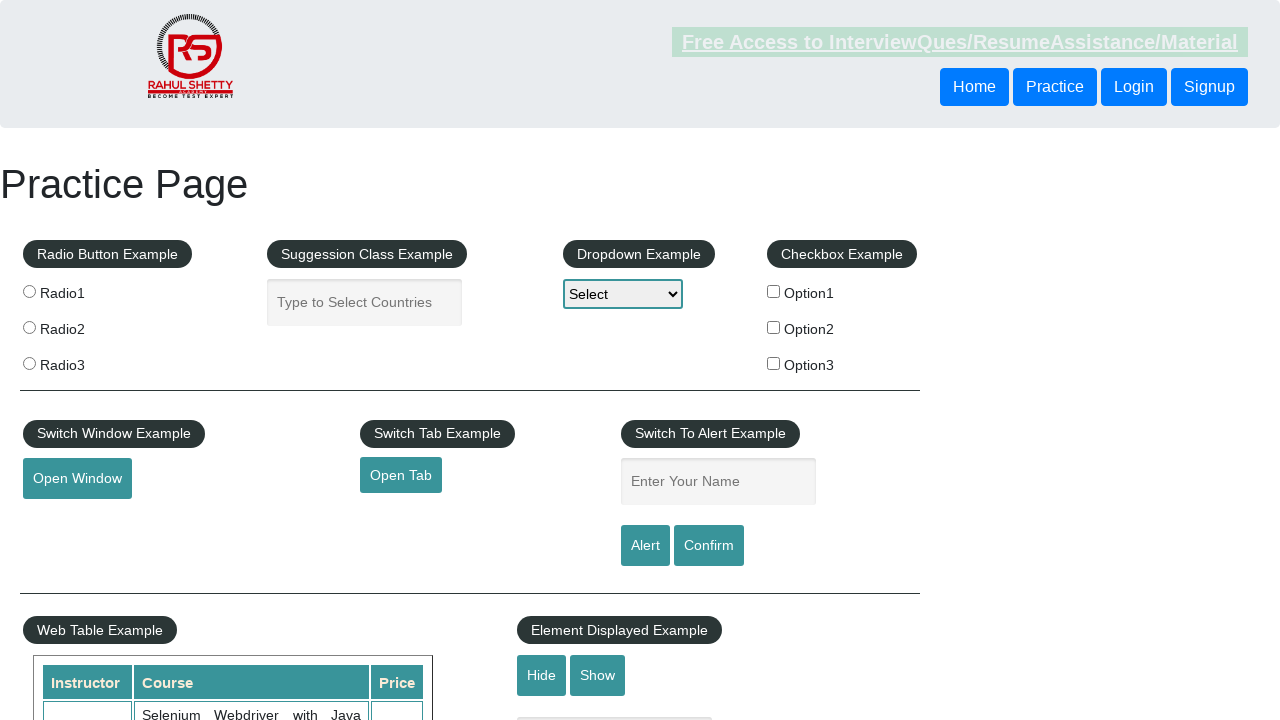